Tests dropdown selection functionality by selecting "option3" from a dropdown menu on a practice automation page

Starting URL: https://www.rahulshettyacademy.com/AutomationPractice/

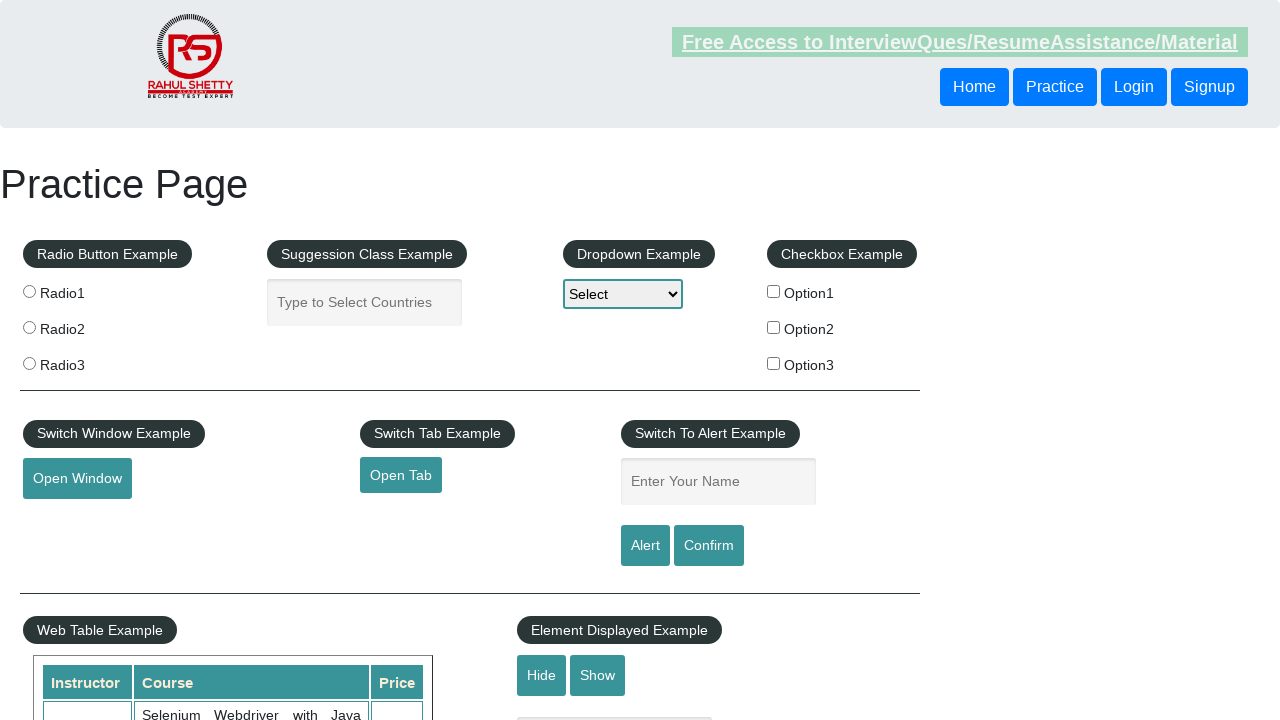

Waited for dropdown menu to be visible
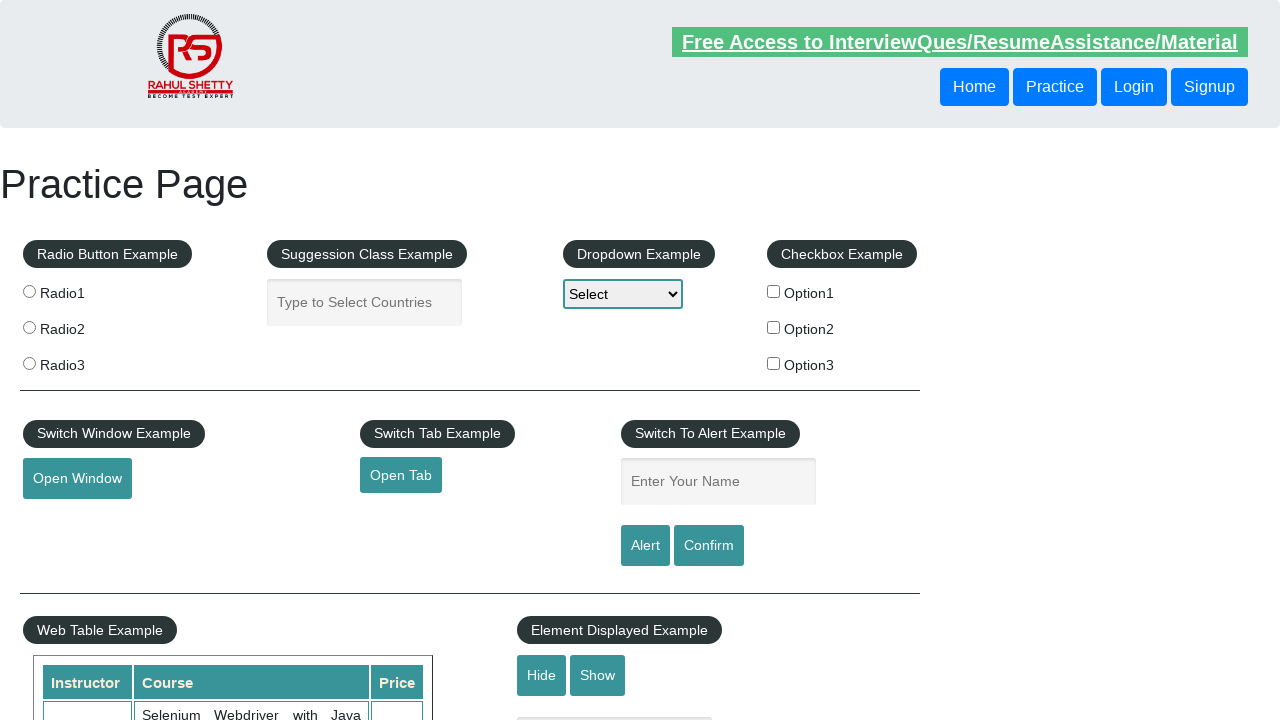

Selected 'option3' from the dropdown menu on #dropdown-class-example
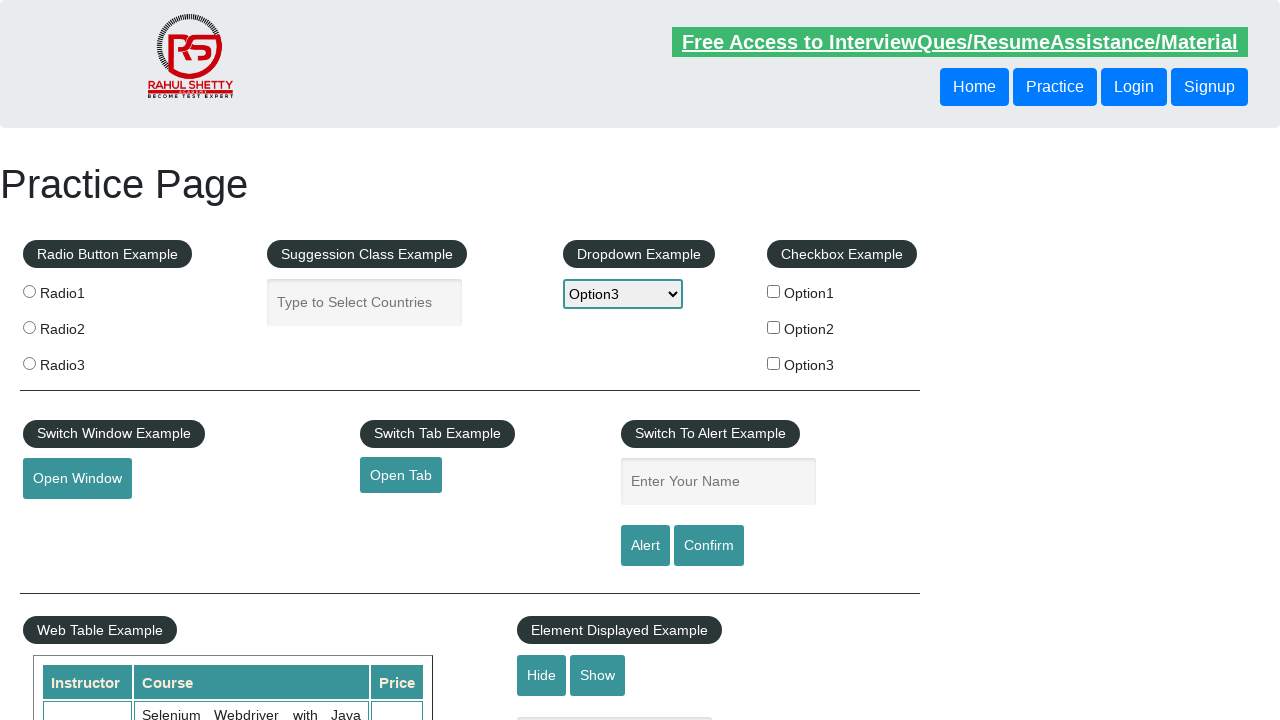

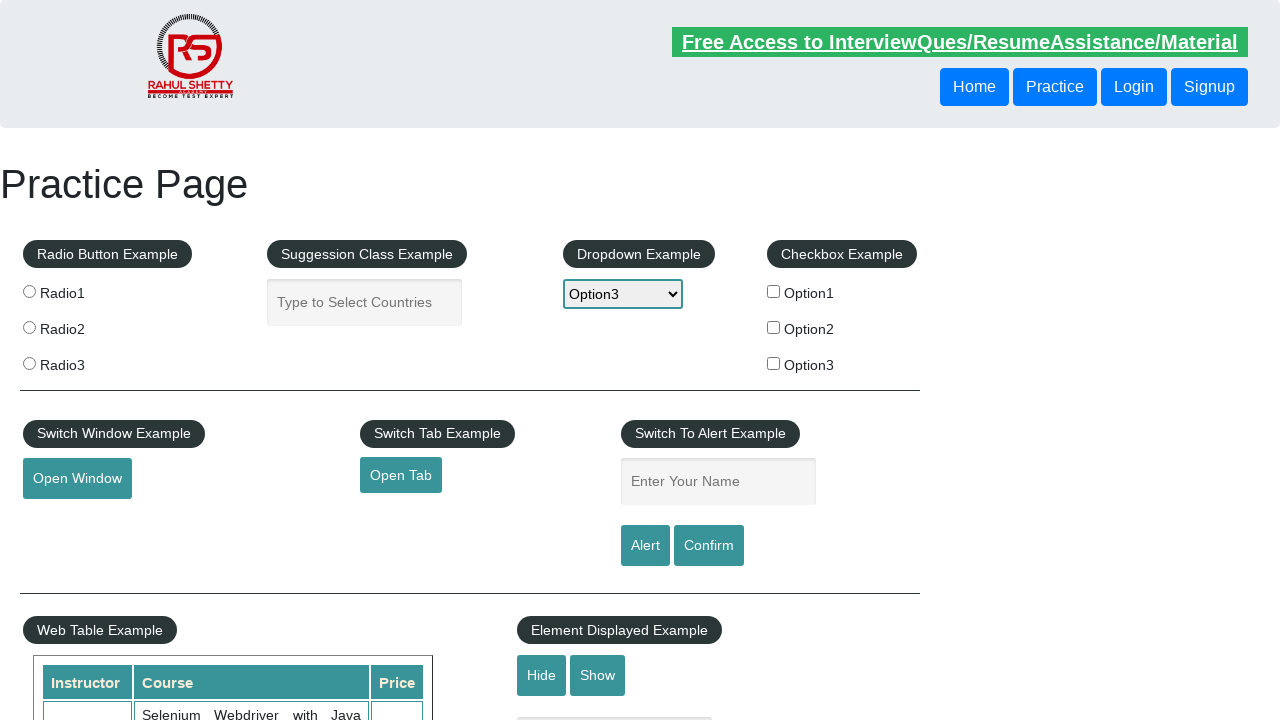